Tests a demo page by typing text into an input field and clicking a checkbox

Starting URL: https://seleniumbase.github.io/demo_page

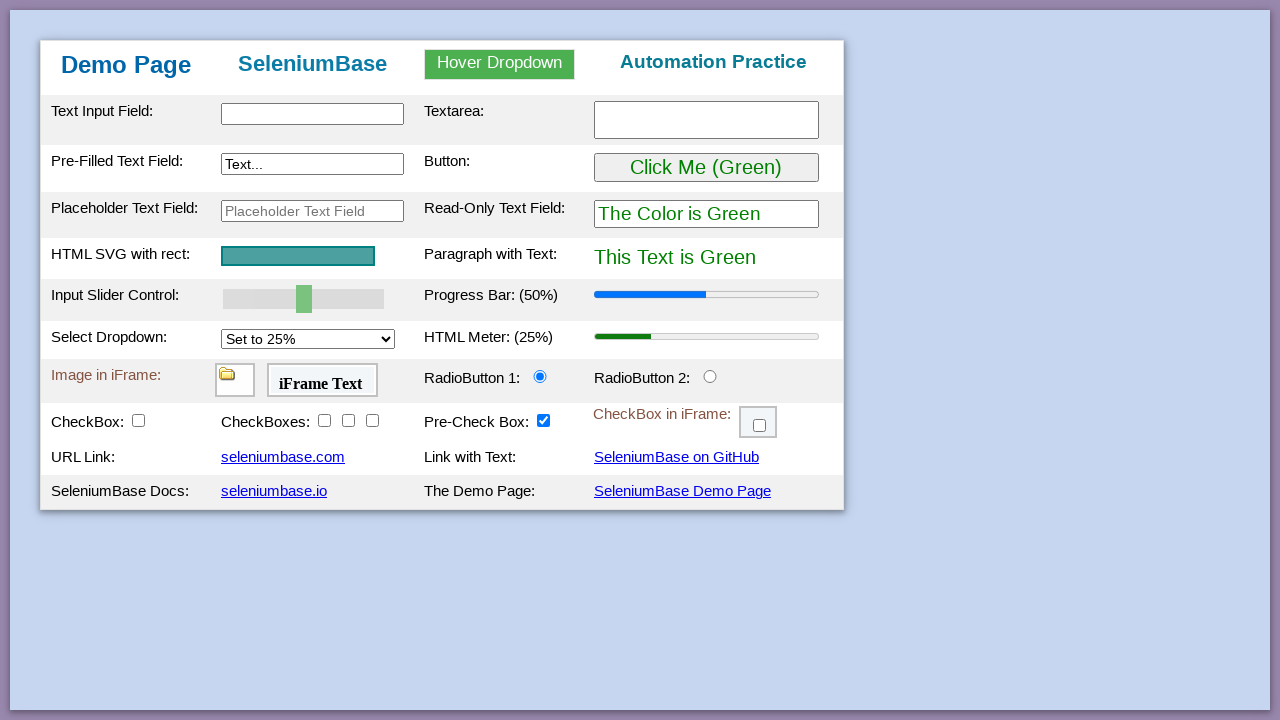

Typed 'Automation' into the text input field on #myTextInput
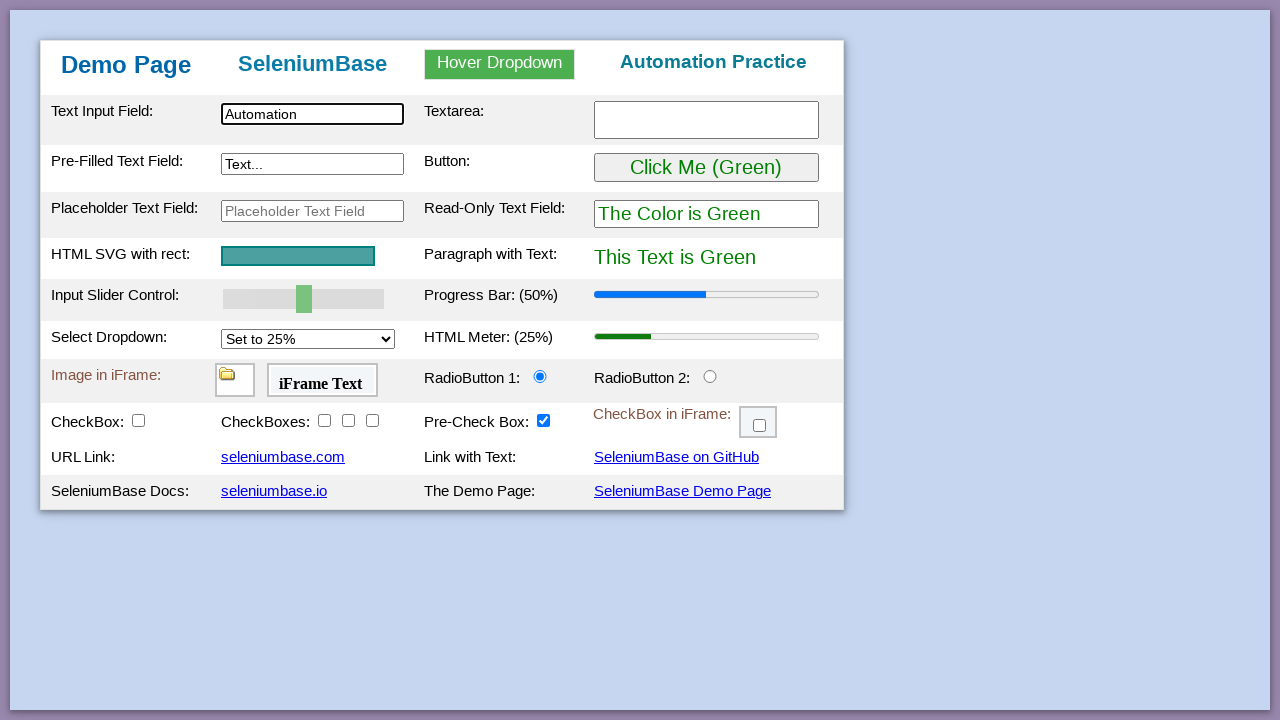

Clicked the first checkbox at (138, 420) on #checkBox1
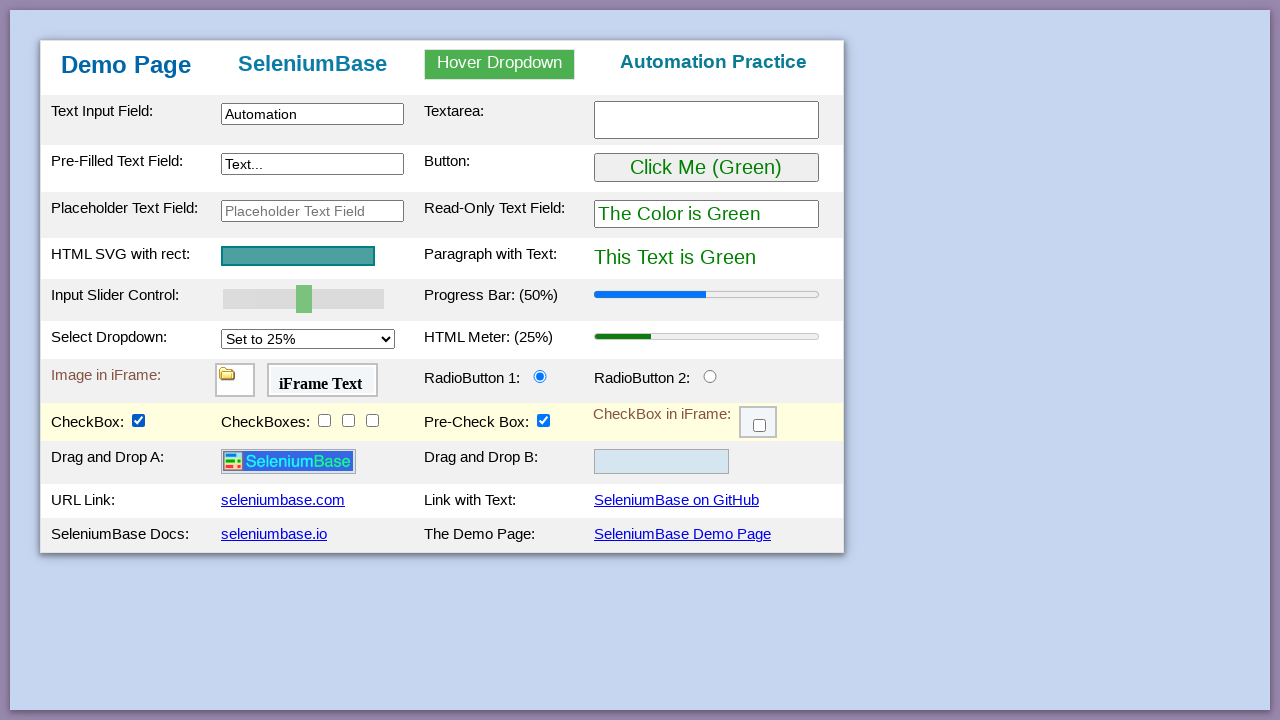

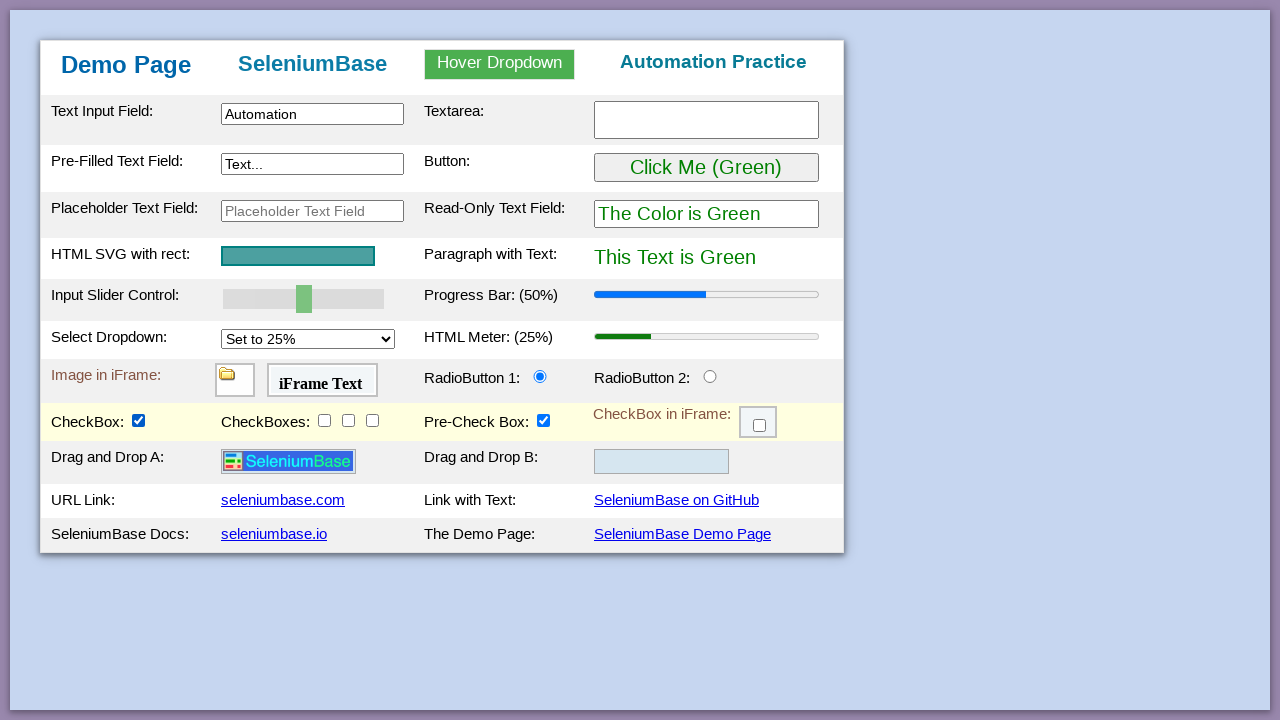